Tests double-click functionality by performing a double-click action on a button element and verifying that the associated text fields are updated.

Starting URL: http://testautomationpractice.blogspot.com/

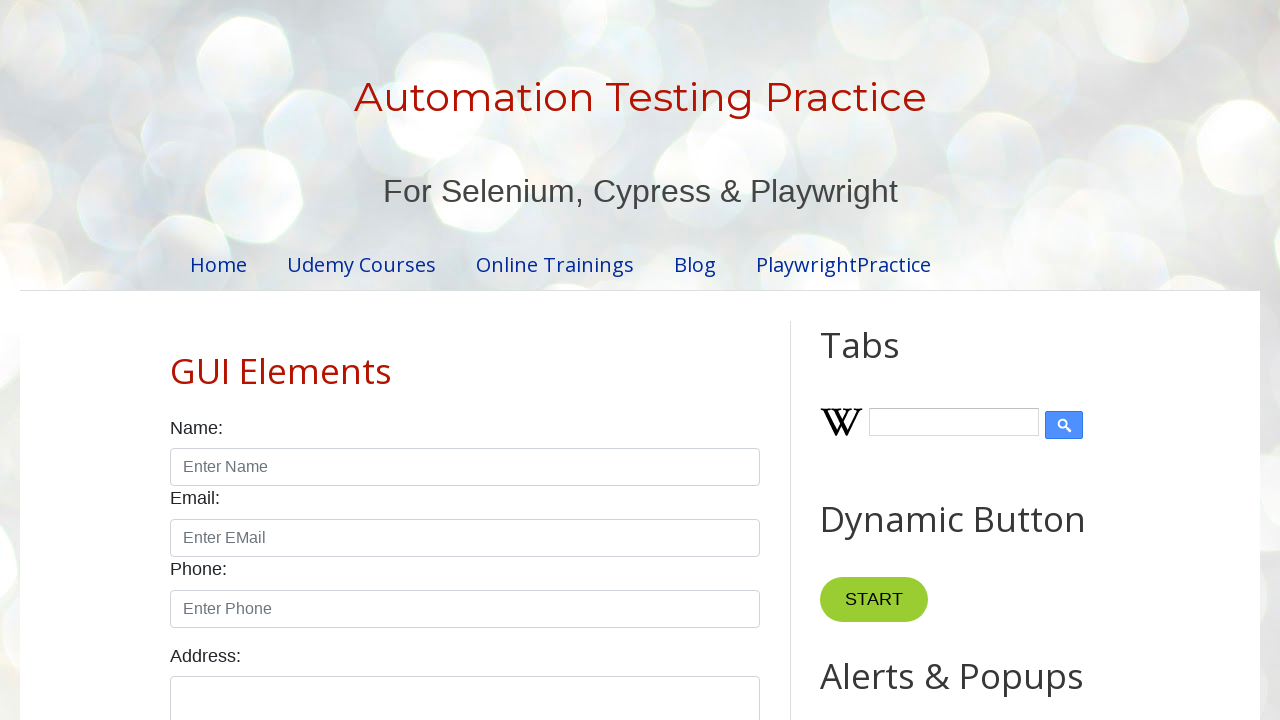

Located double-click button element
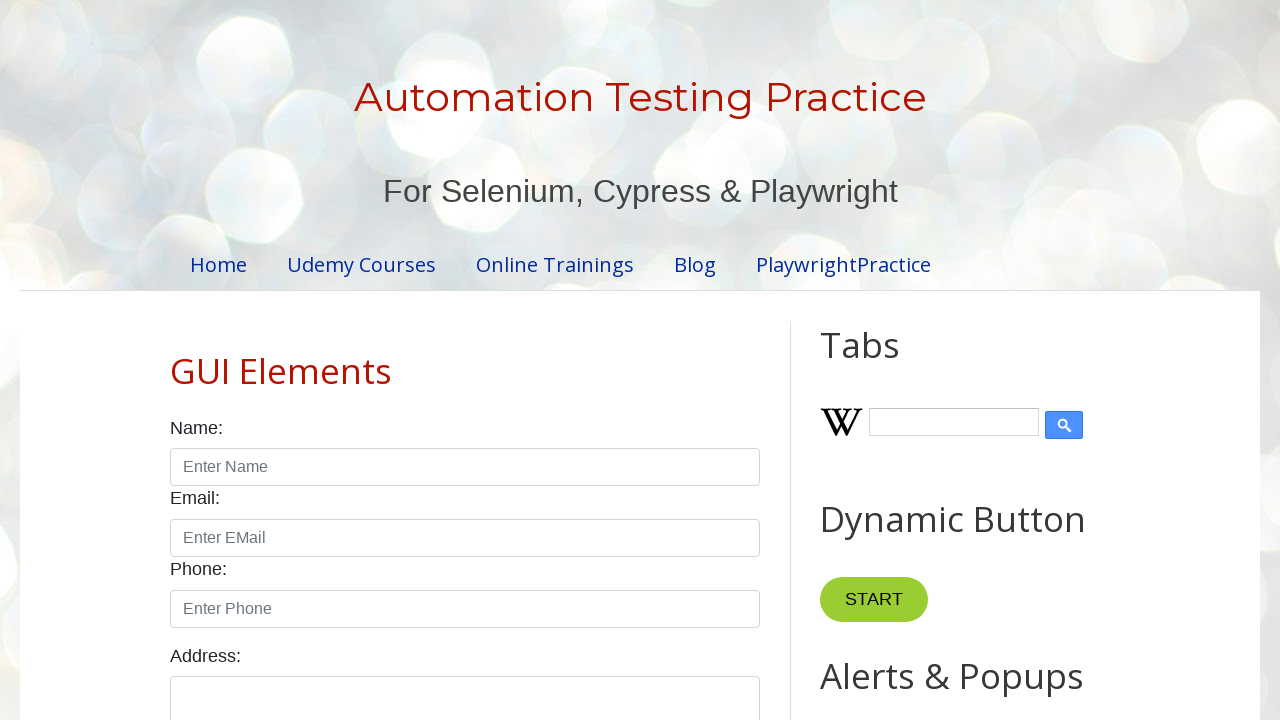

Performed double-click action on button at (885, 360) on xpath=//*[@id='HTML10']/div[1]/button
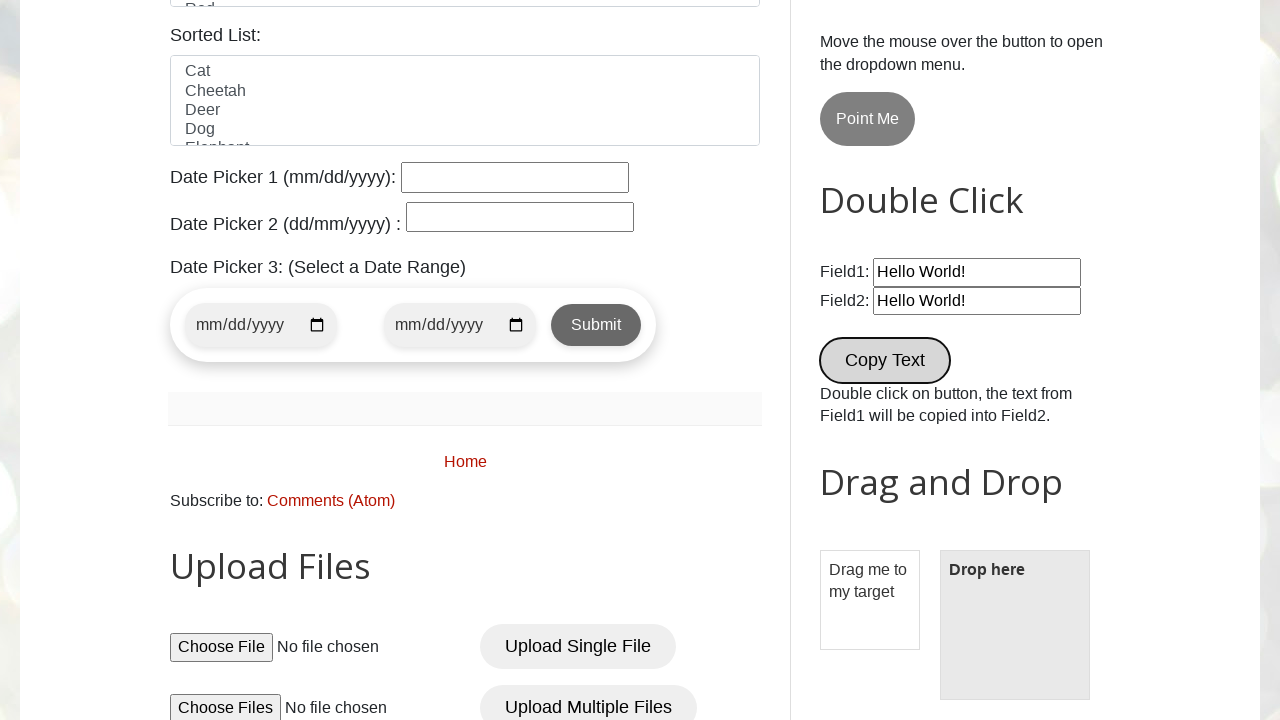

Field 1 appeared after double-click
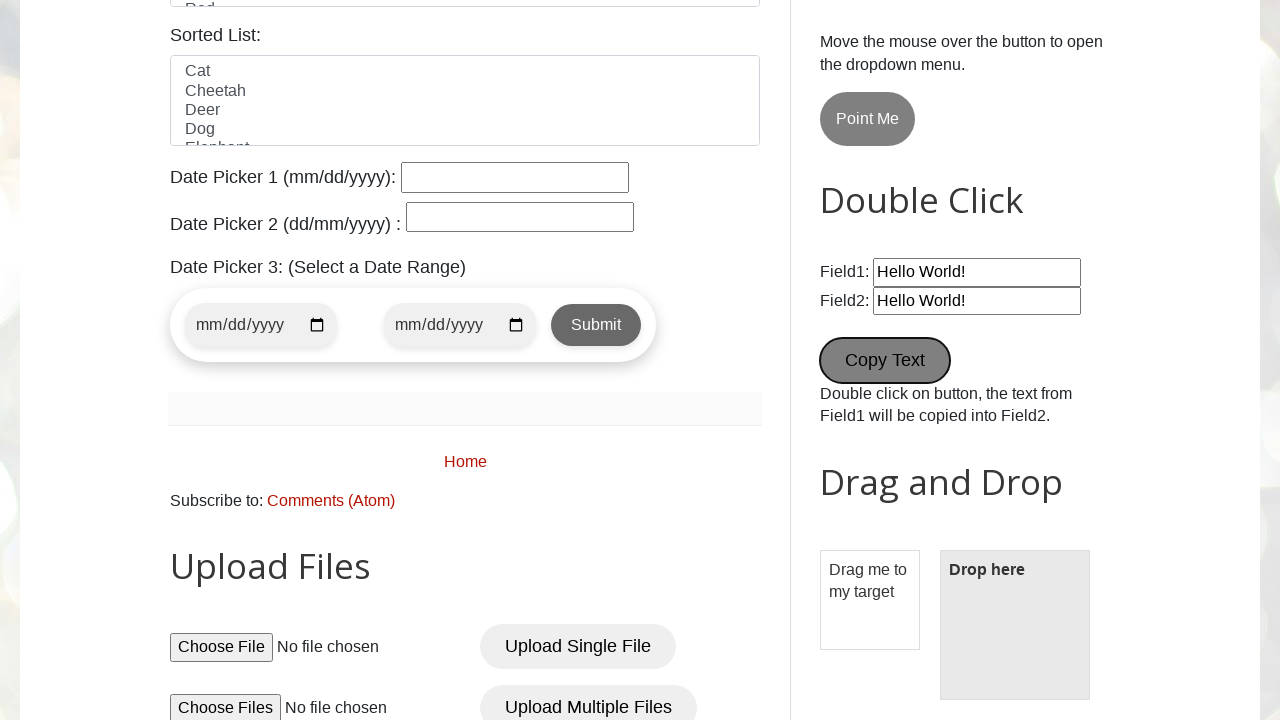

Field 2 appeared after double-click
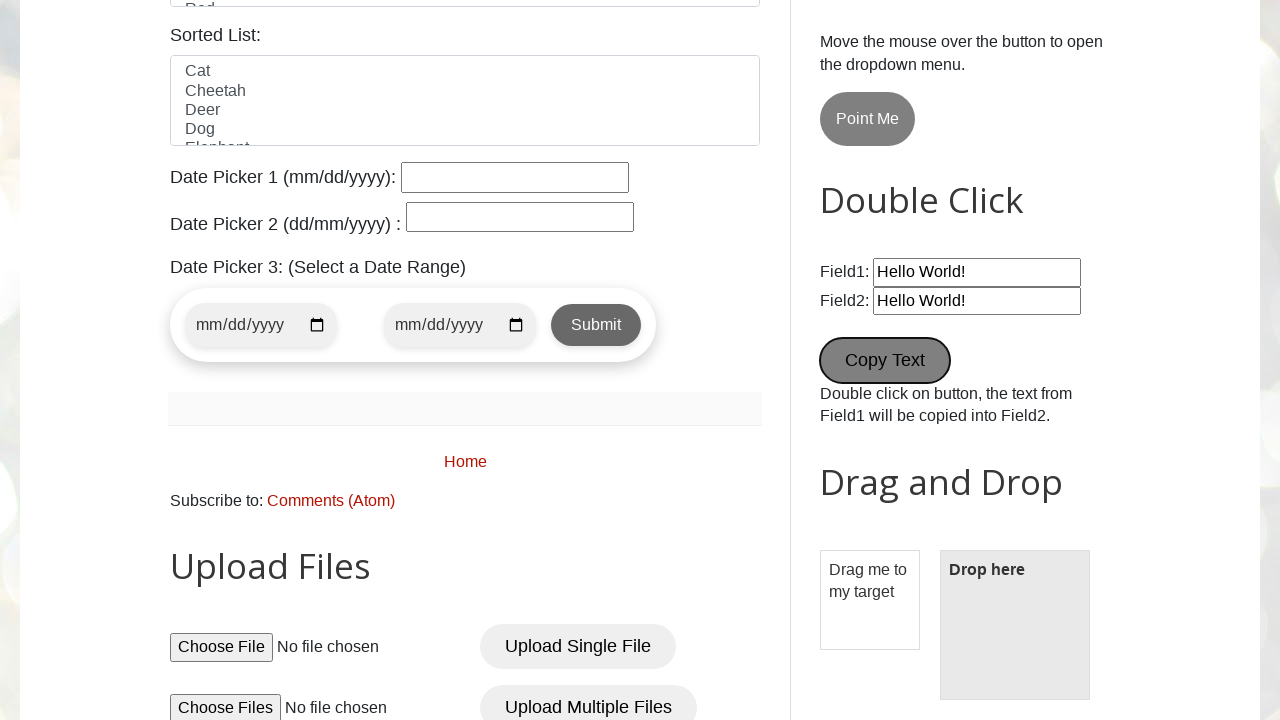

Retrieved text content from field 1
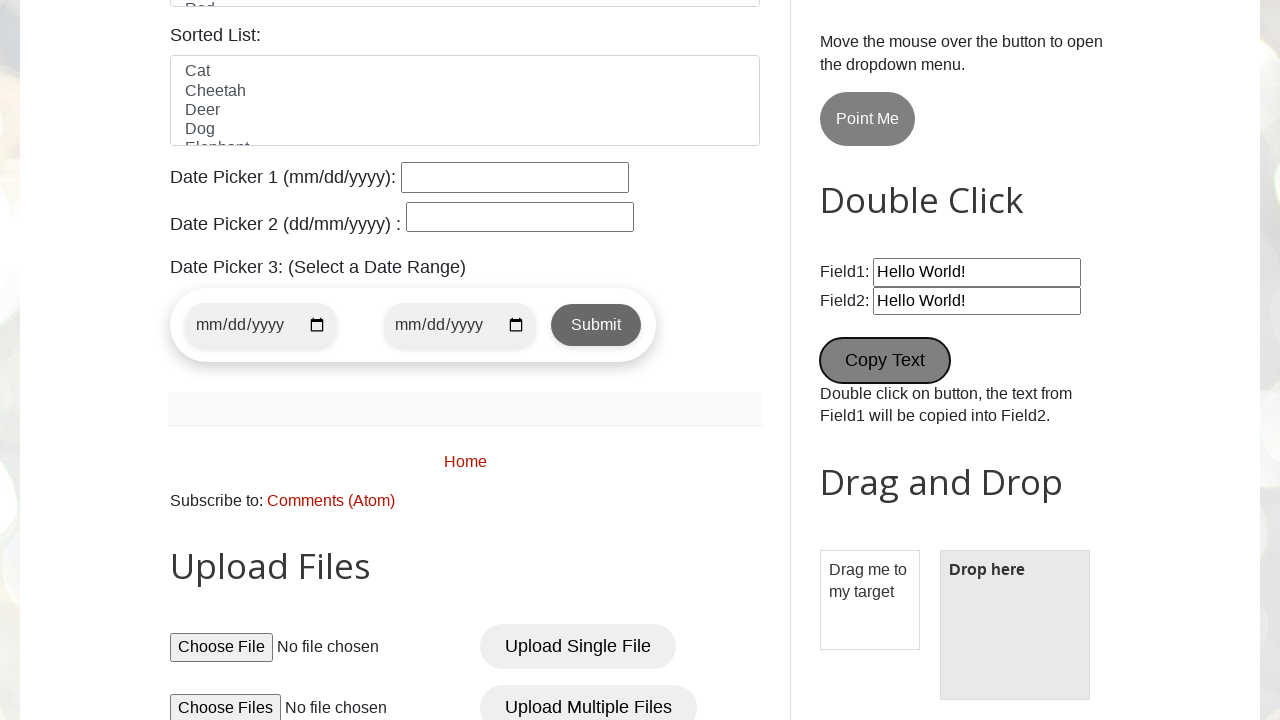

Retrieved text content from field 2
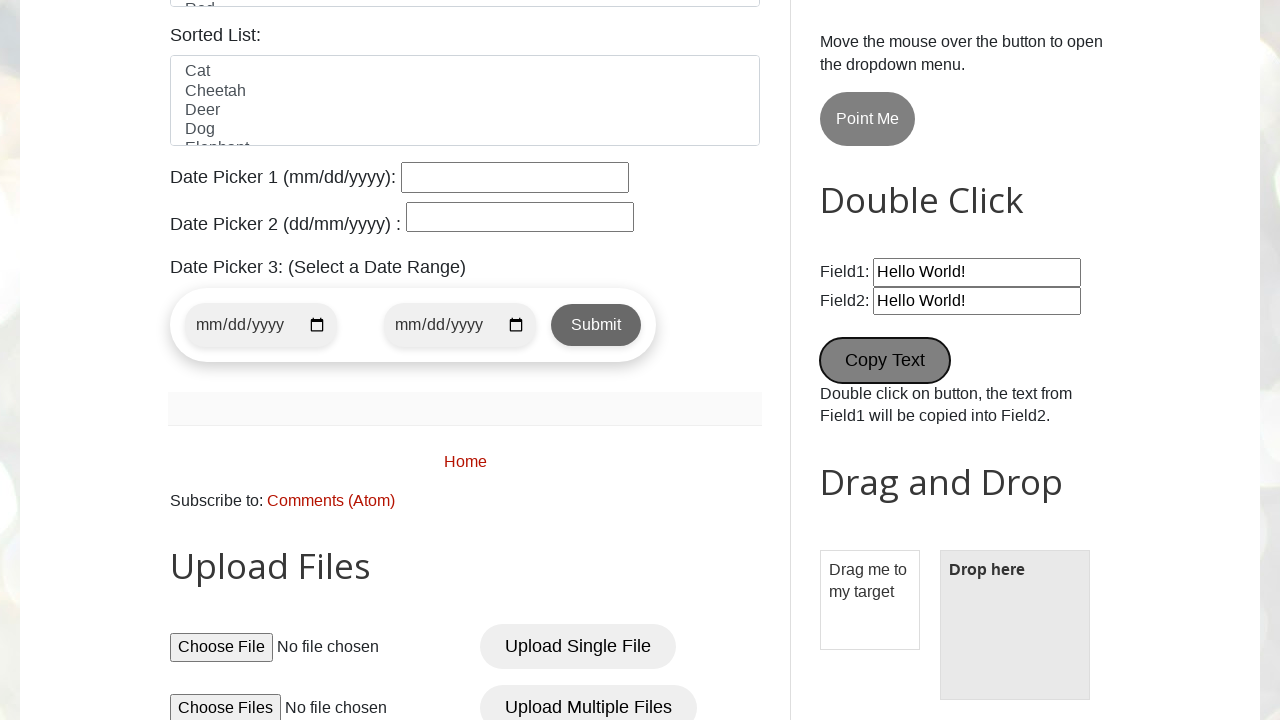

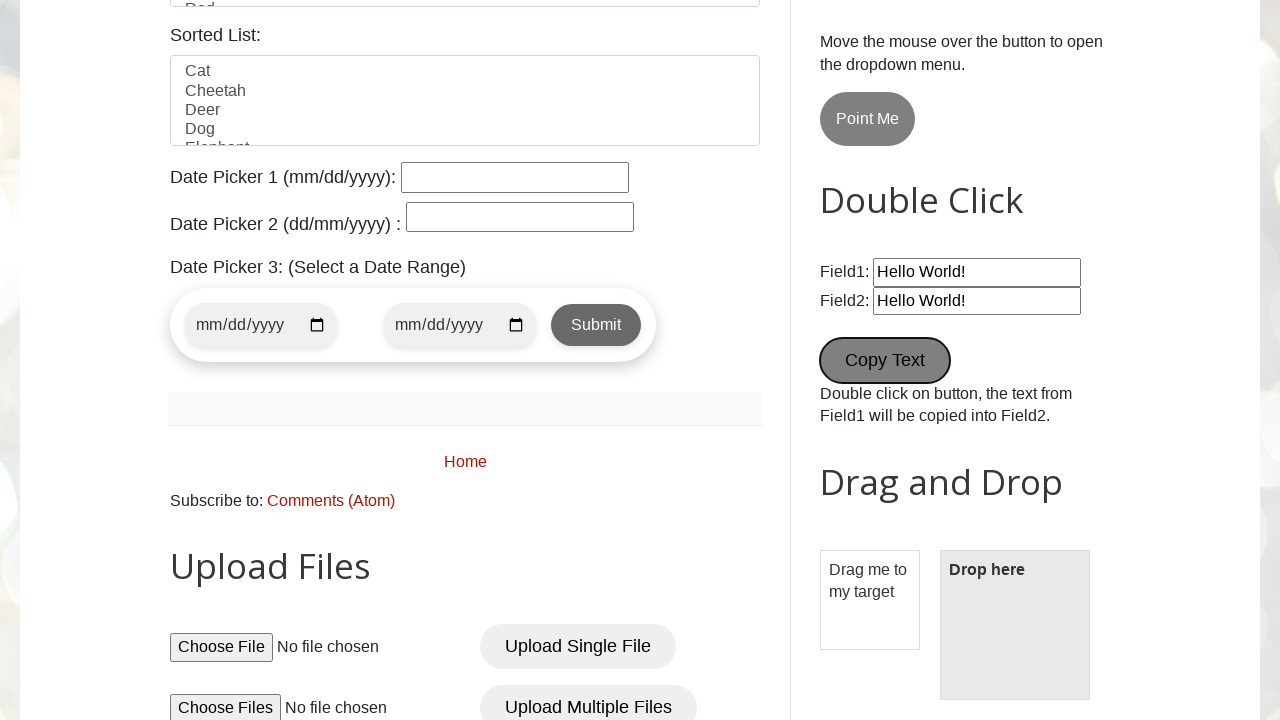